Tests select dropdown by selecting an option by index

Starting URL: https://codenboxautomationlab.com/practice/

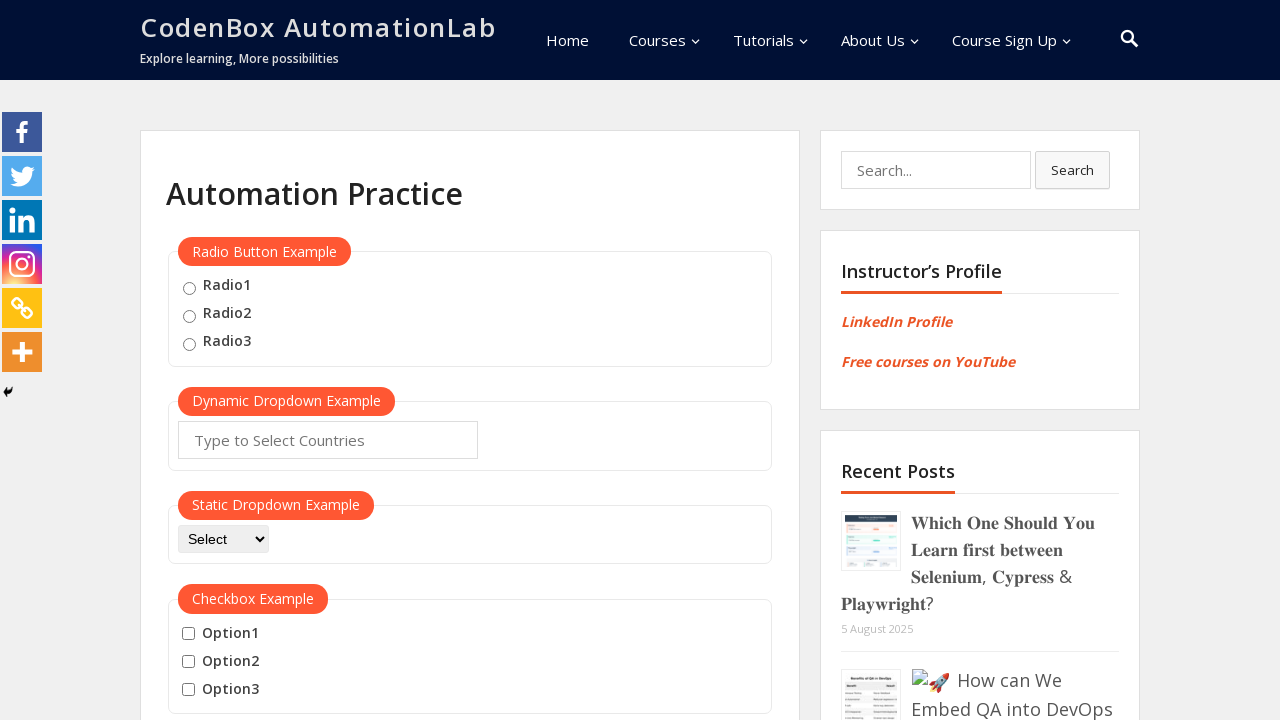

Navigated to practice page
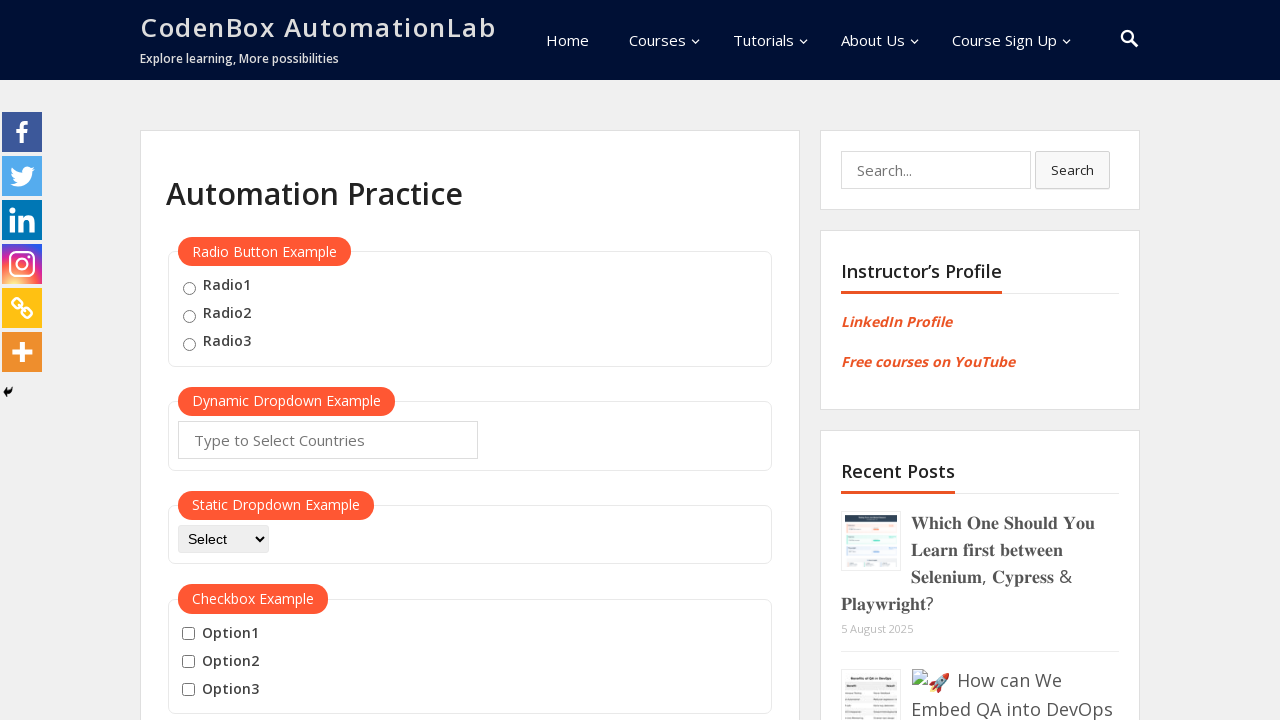

Selected option at index 2 from dropdown on #dropdown-class-example
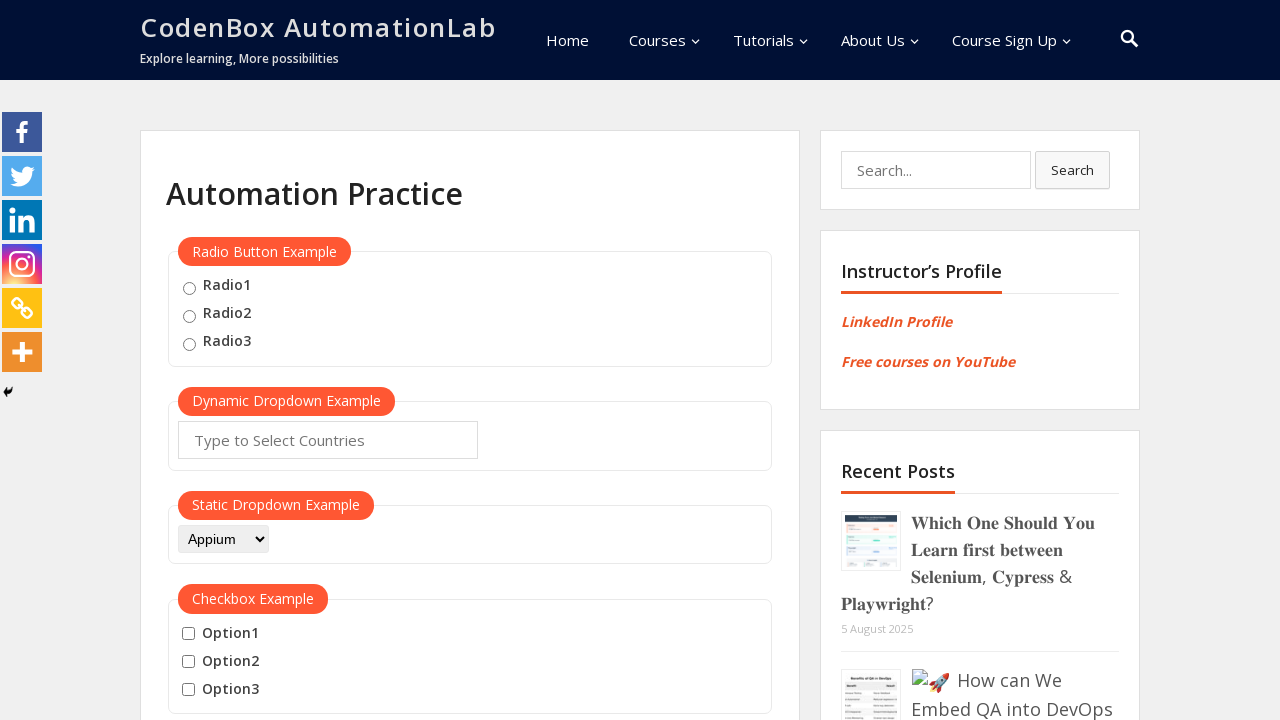

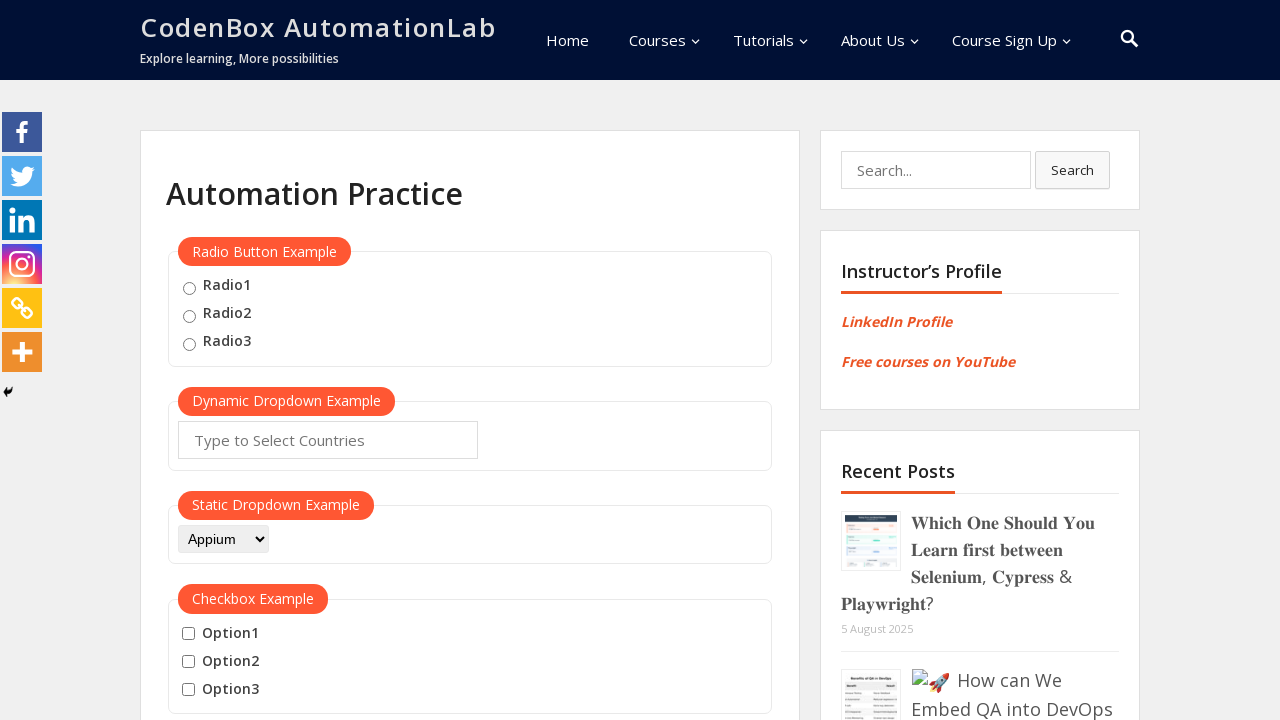